Tests simple alert handling by clicking a button that triggers an alert, verifying the alert text, and accepting the alert

Starting URL: https://demoqa.com/alerts

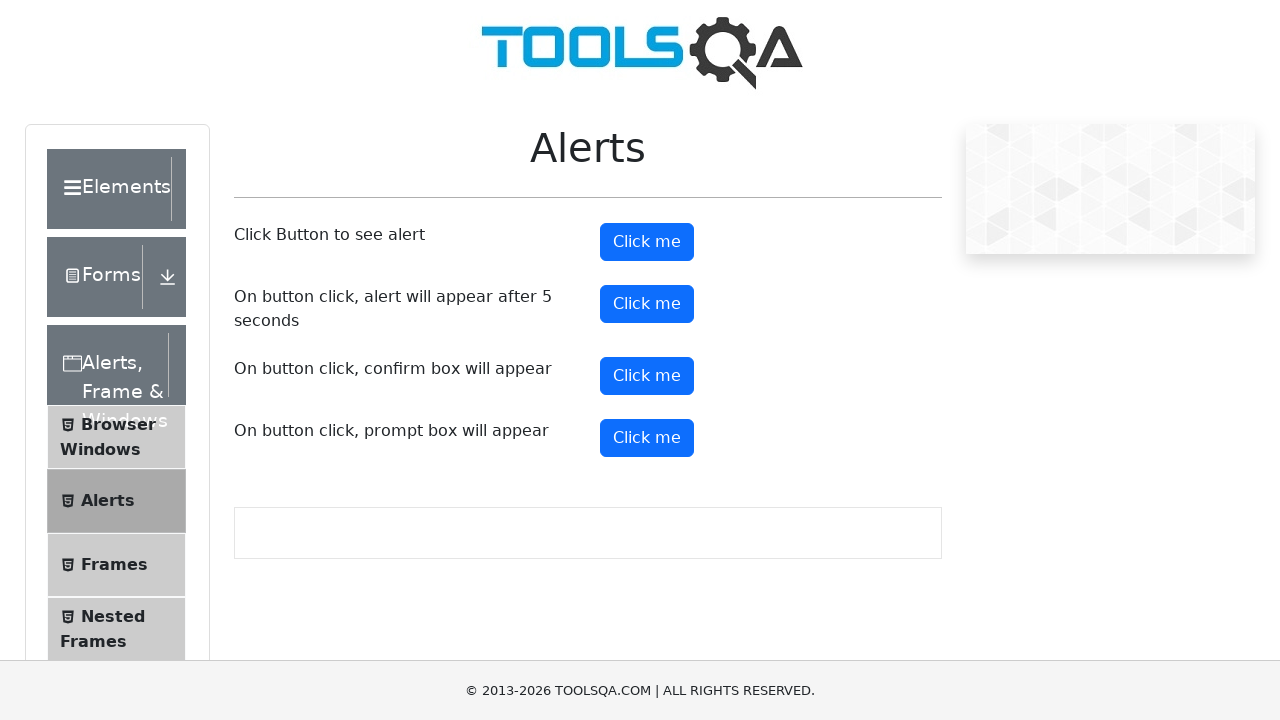

Navigated to alerts demo page
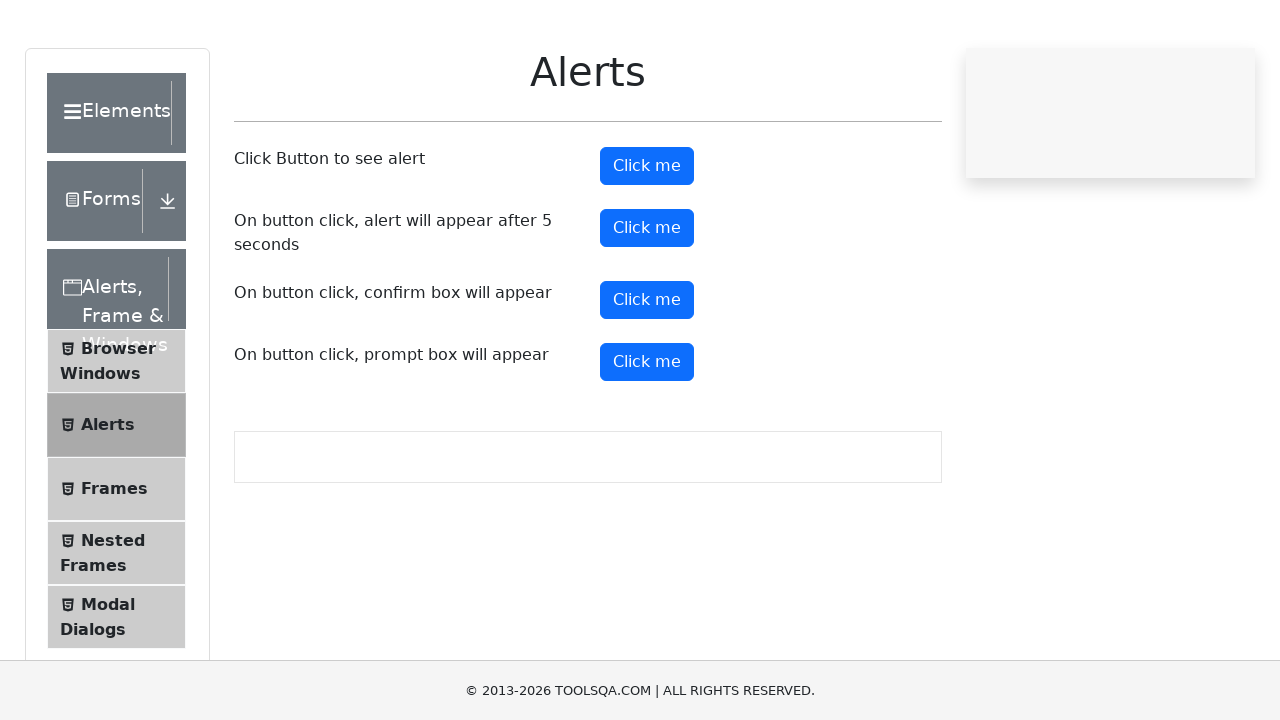

Clicked button to trigger simple alert at (647, 242) on #alertButton
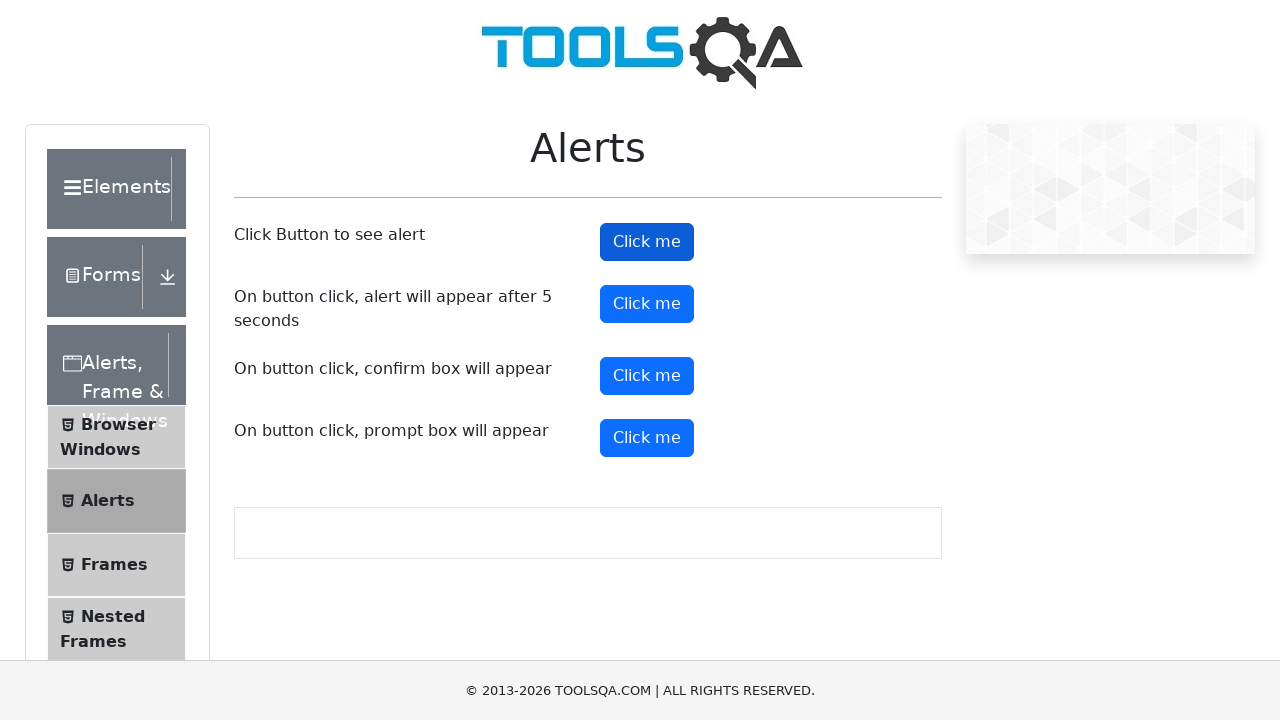

Set up dialog handler to accept alert
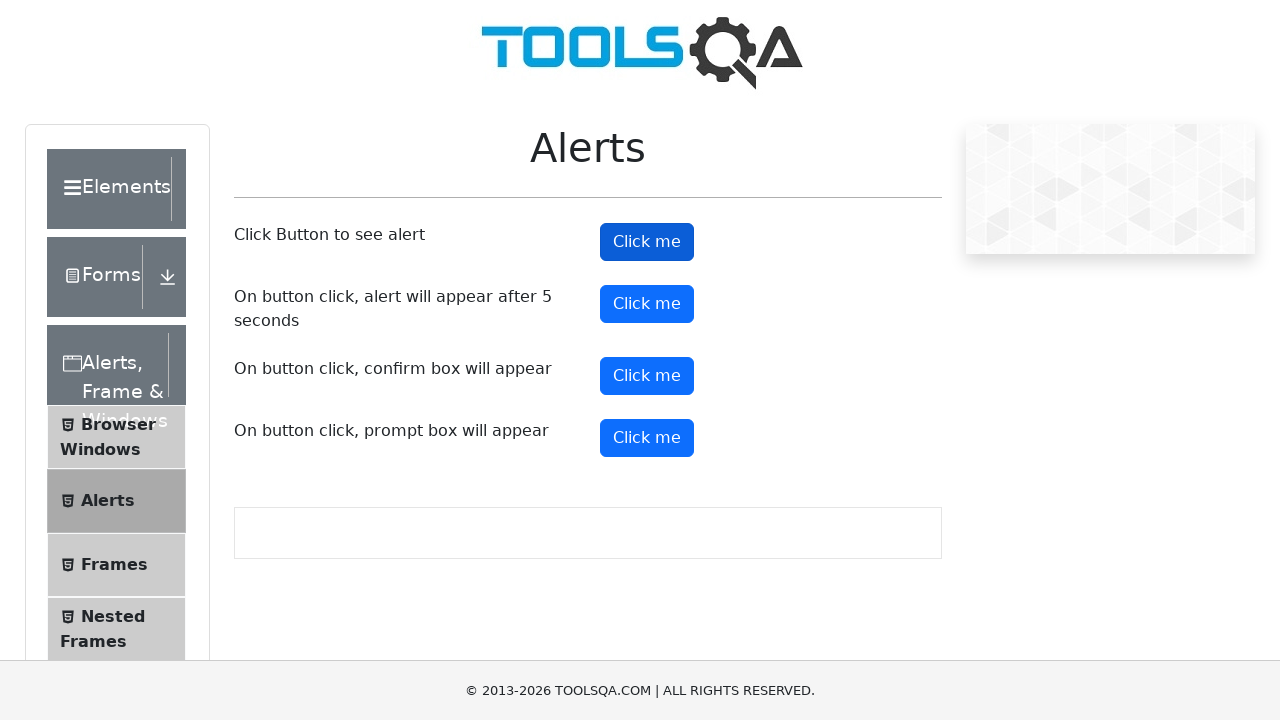

Alert was accepted and dialog closed
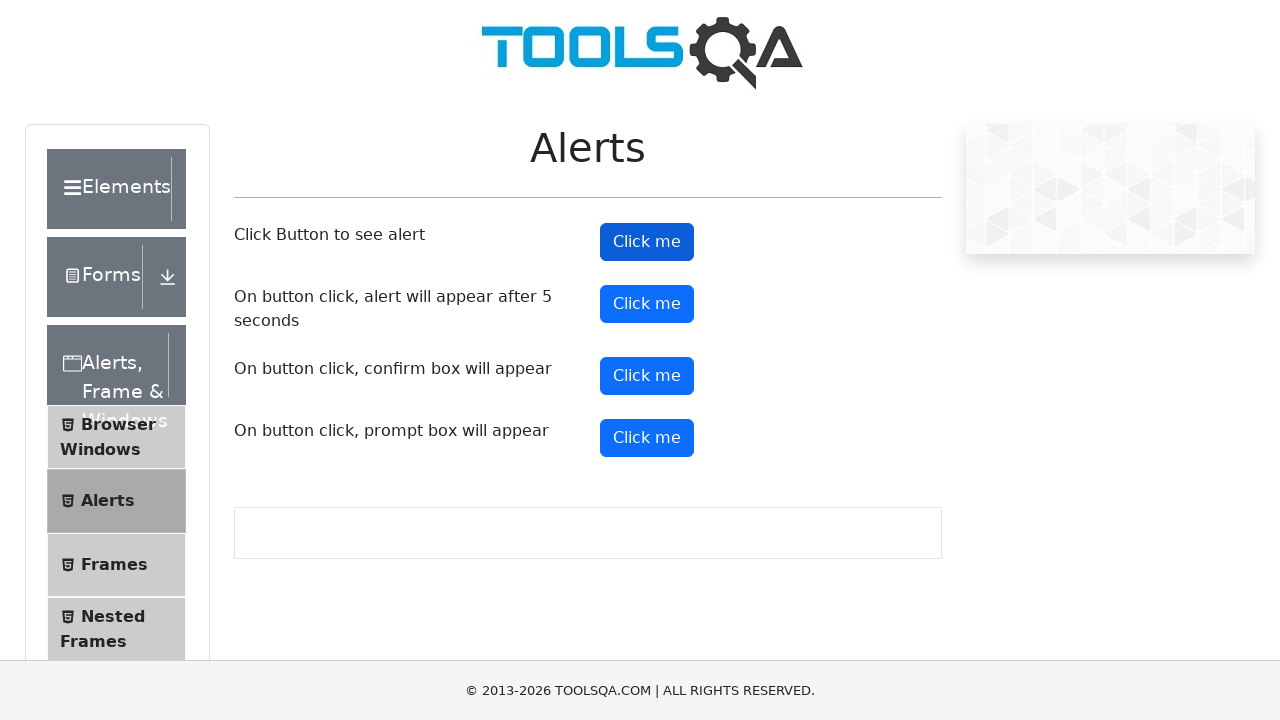

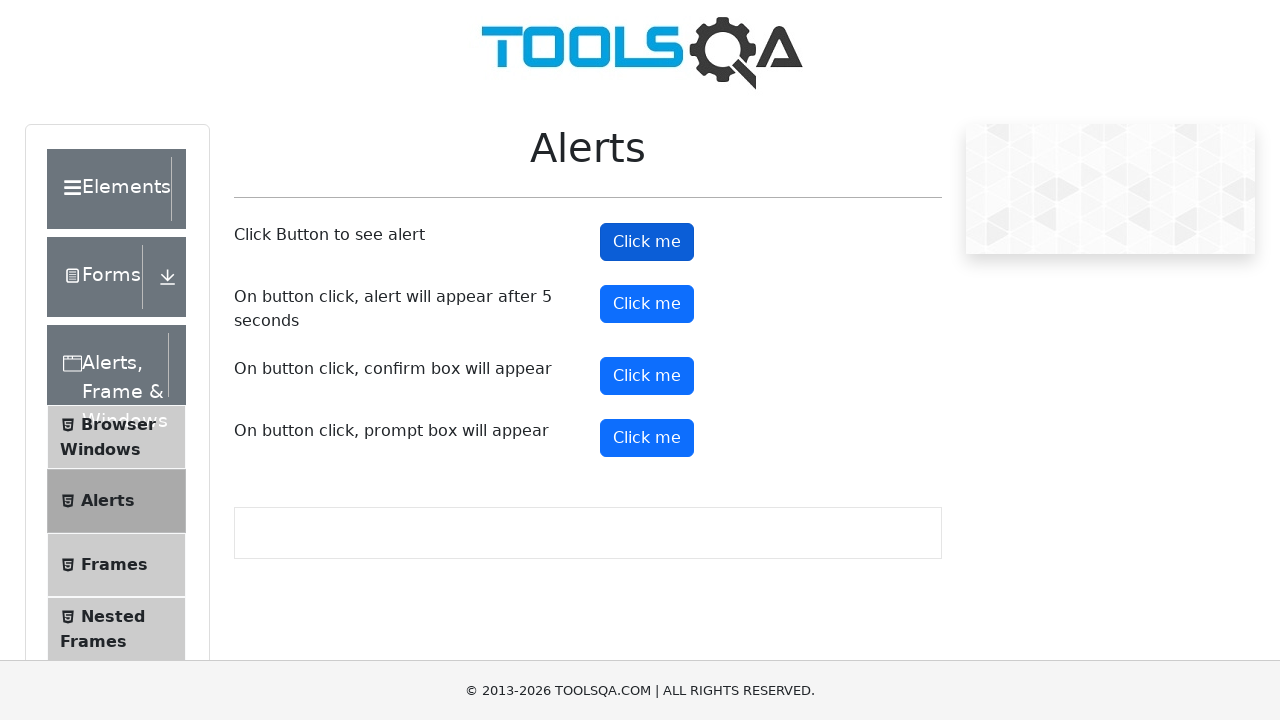